Tests multi-level menu navigation by hovering over menu items and clicking a nested submenu item

Starting URL: https://demoqa.com/menu

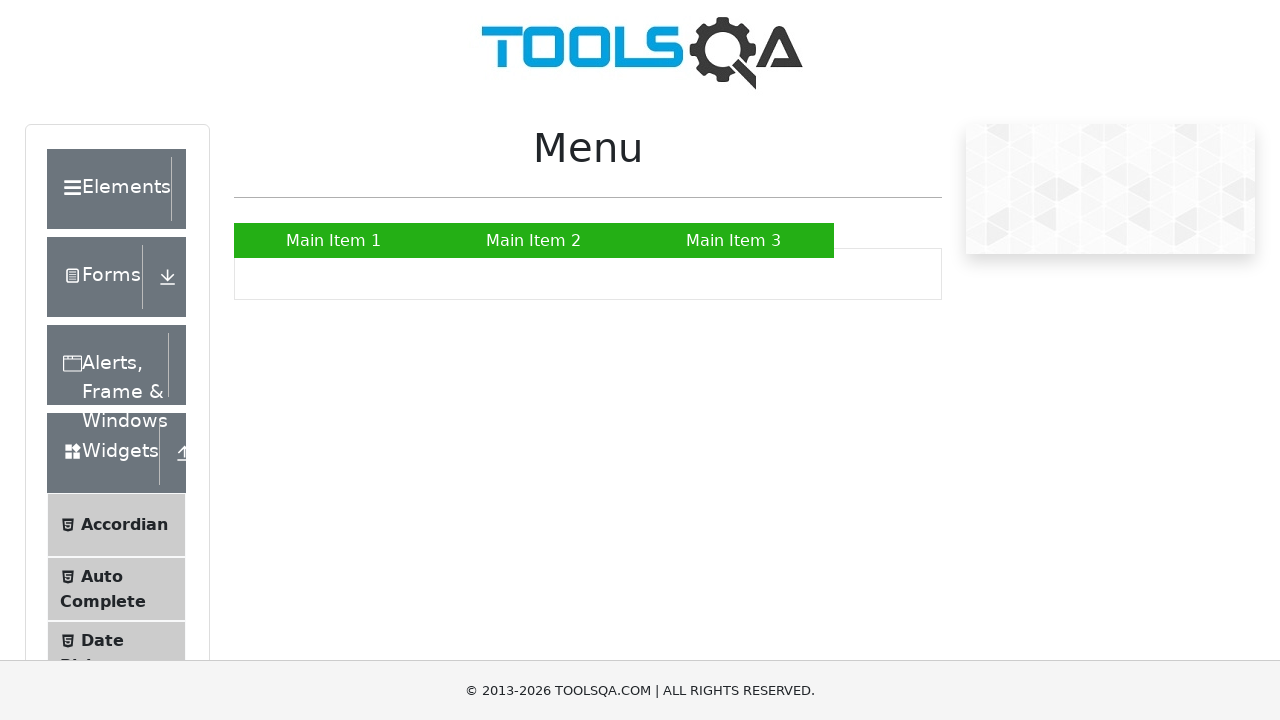

Hovered over 'Main Item 2' to reveal submenu at (534, 240) on xpath=//a[text()='Main Item 2']
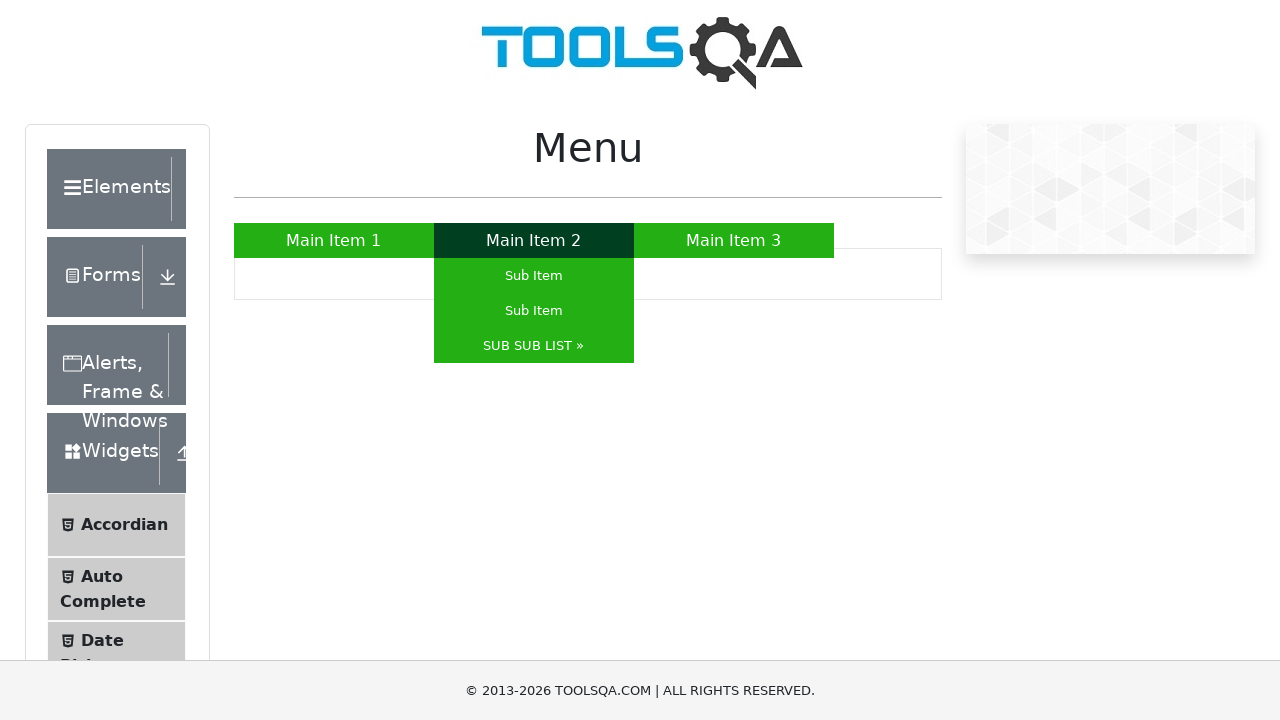

Waited for submenu to appear
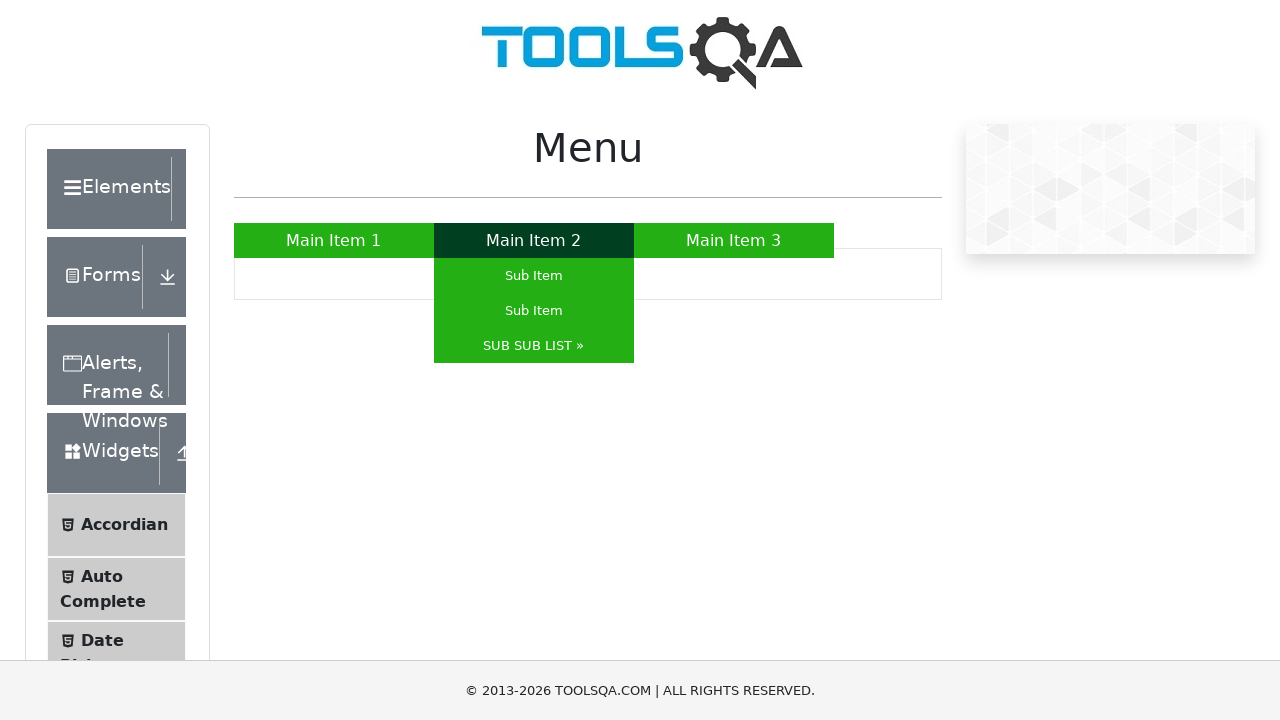

Hovered over 'SUB SUB LIST »' to reveal nested submenu at (534, 346) on xpath=//a[text()='SUB SUB LIST »']
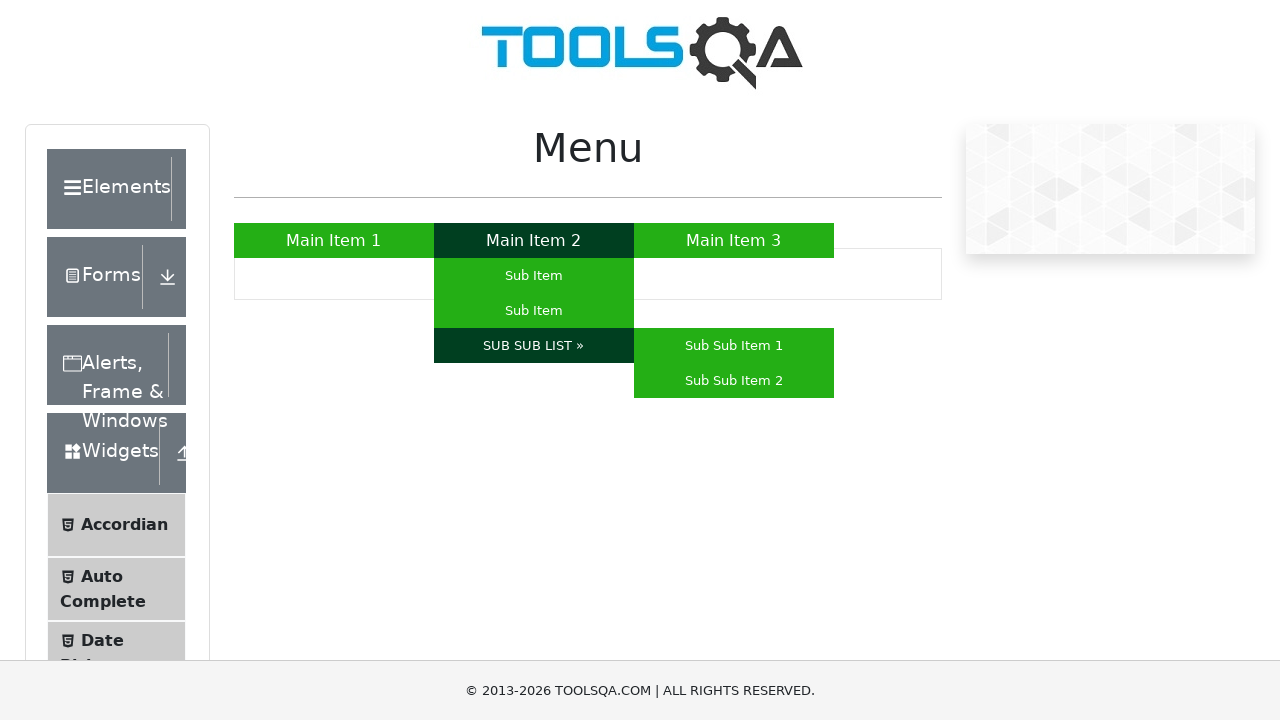

Waited for nested submenu to appear
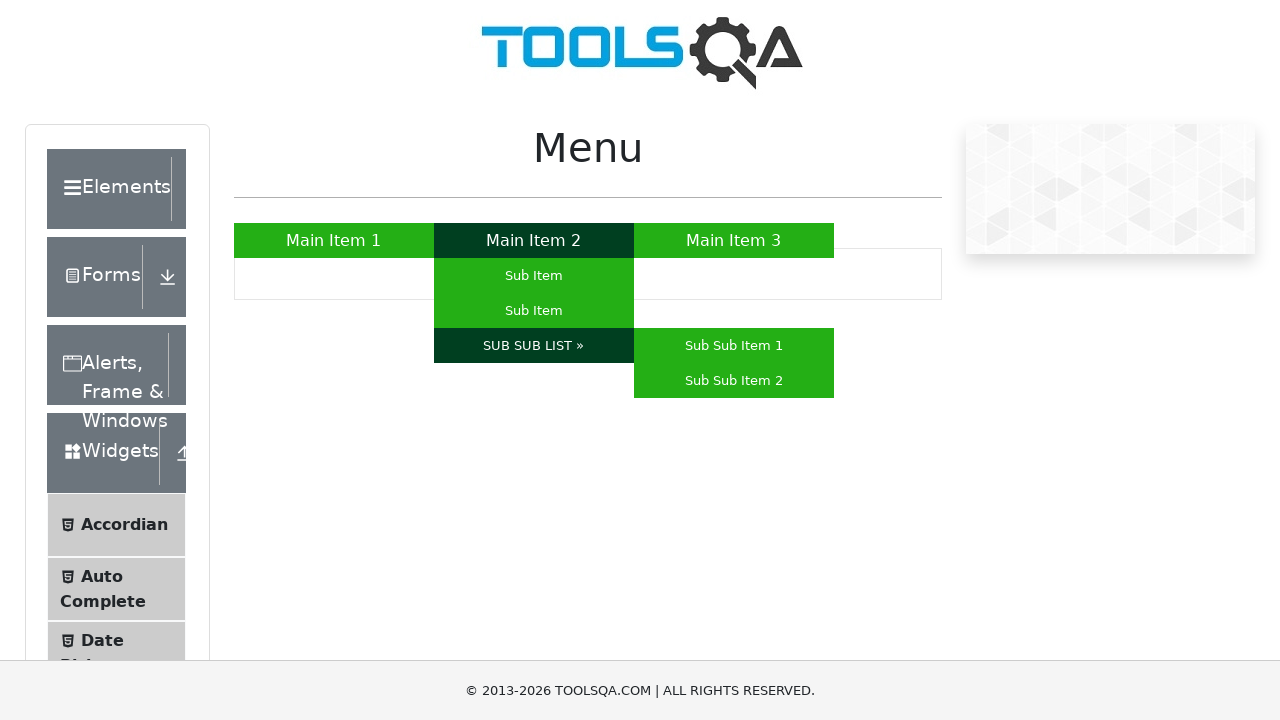

Clicked on 'Sub Sub Item 2' in nested submenu at (734, 380) on xpath=//a[text()='Sub Sub Item 2']
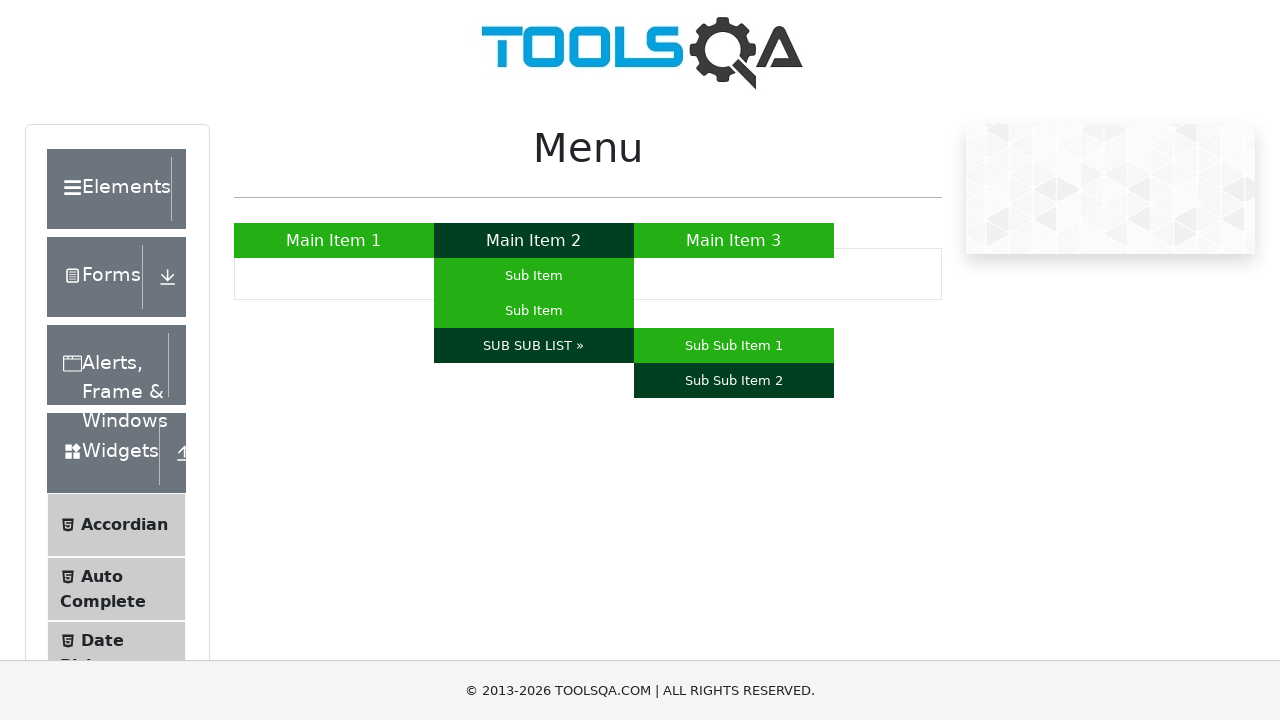

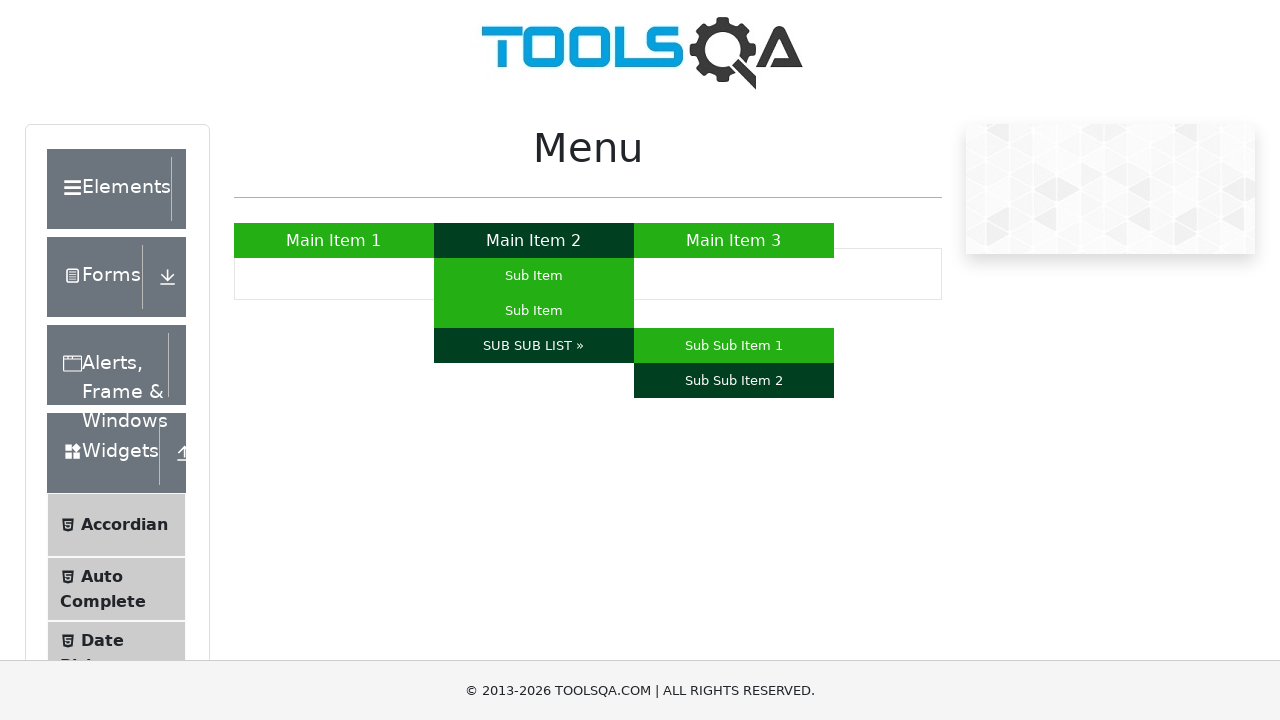